Tests form interaction by extracting a hidden value from an element's attribute, performing a mathematical calculation on it, filling in the answer, checking checkboxes, and submitting the form.

Starting URL: http://suninjuly.github.io/get_attribute.html

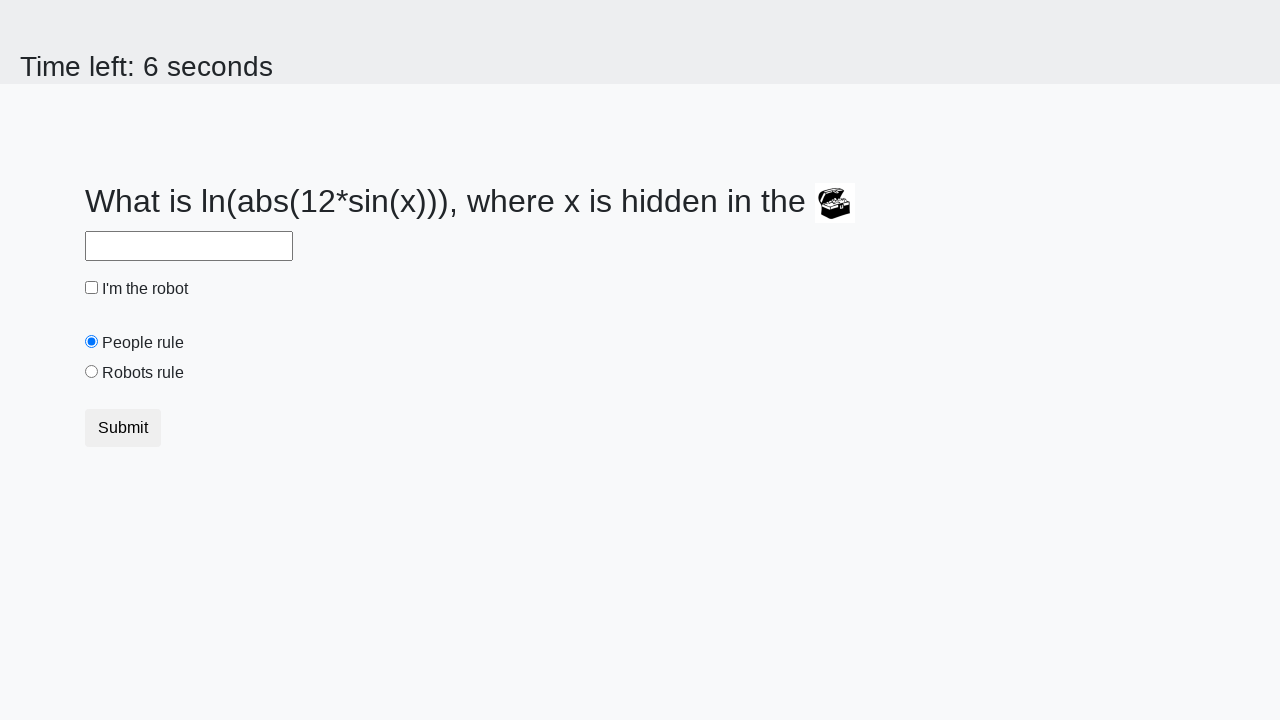

Located treasure element with hidden value
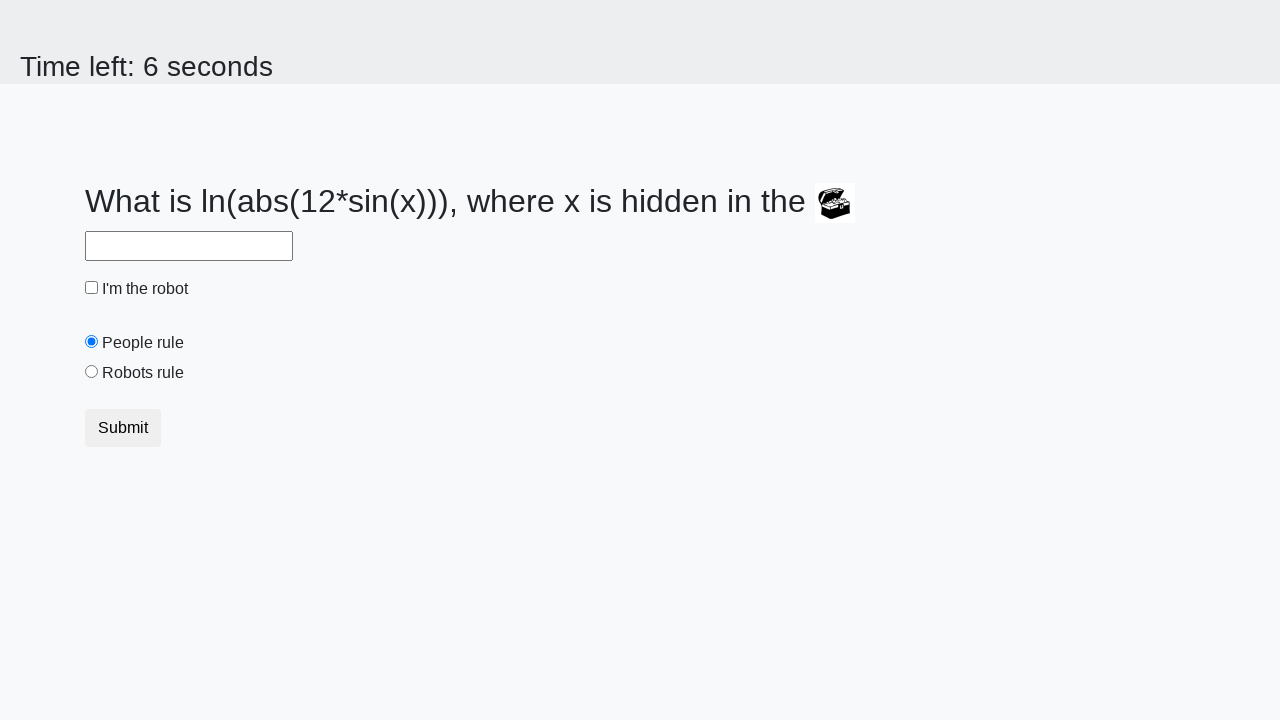

Extracted 'valuex' attribute from treasure element: 827
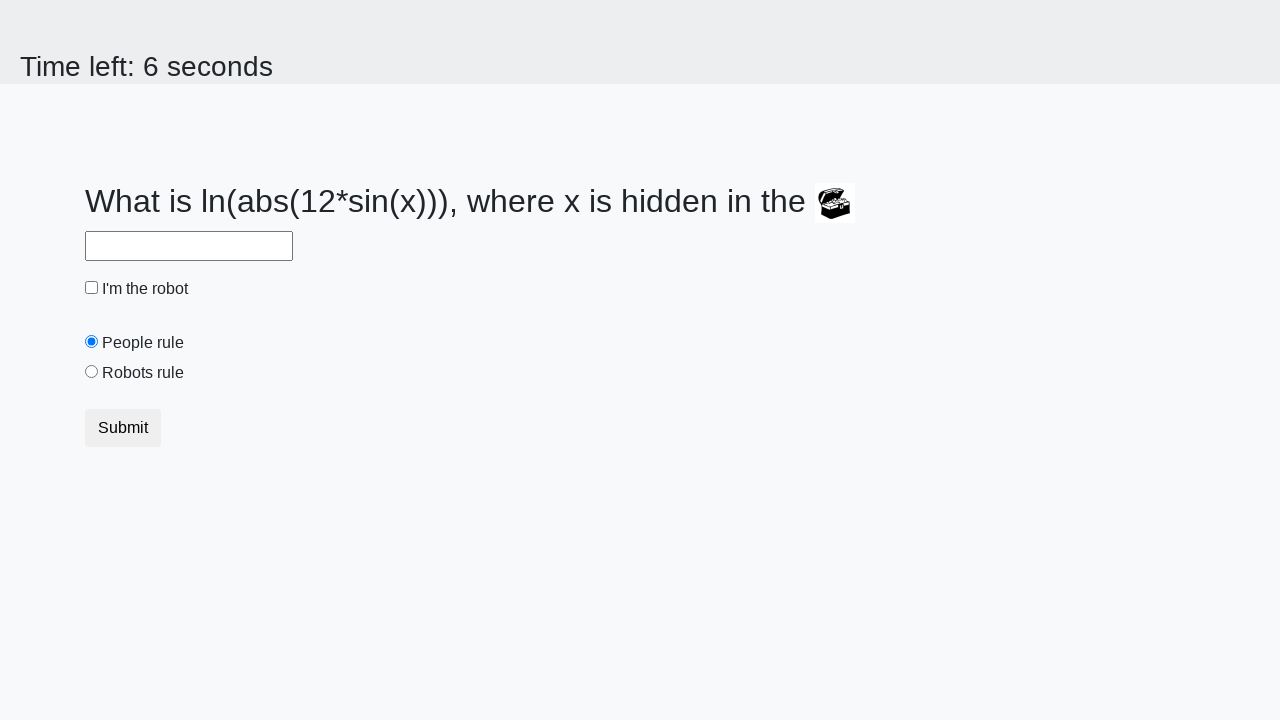

Calculated mathematical answer: log(abs(12*sin(827))) = 2.1134683976245334
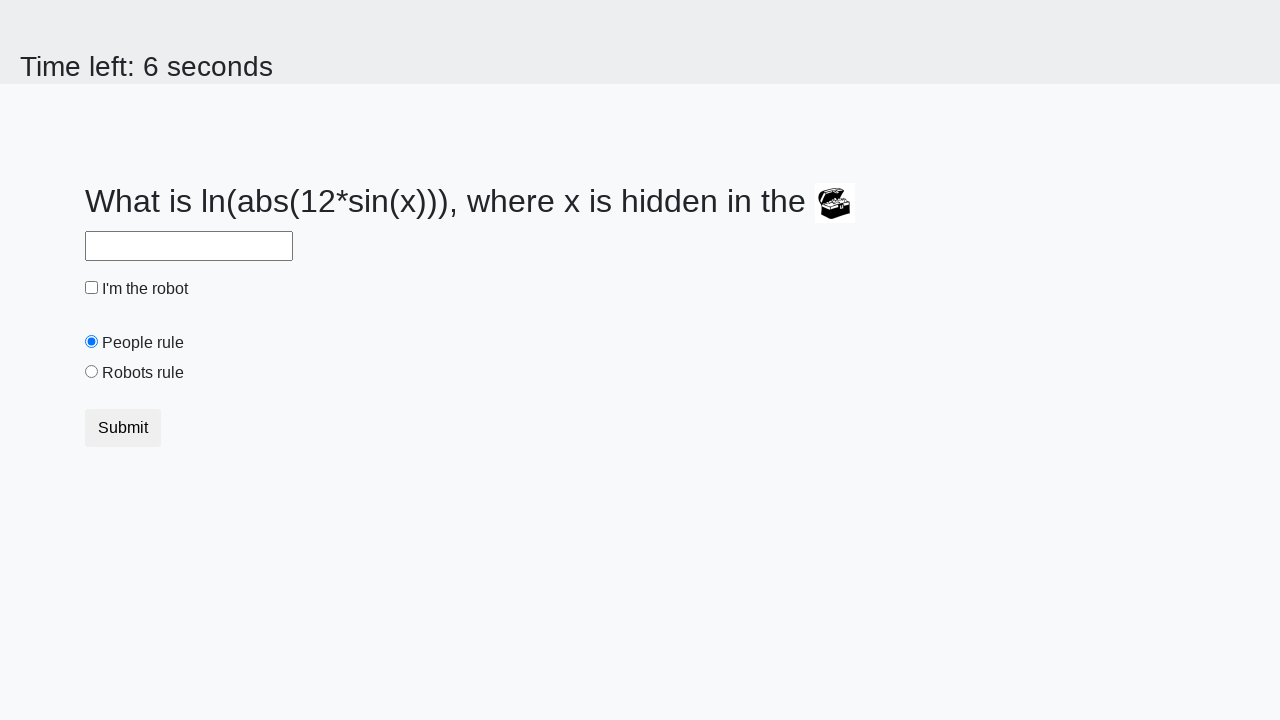

Filled answer field with calculated value: 2.1134683976245334 on #answer
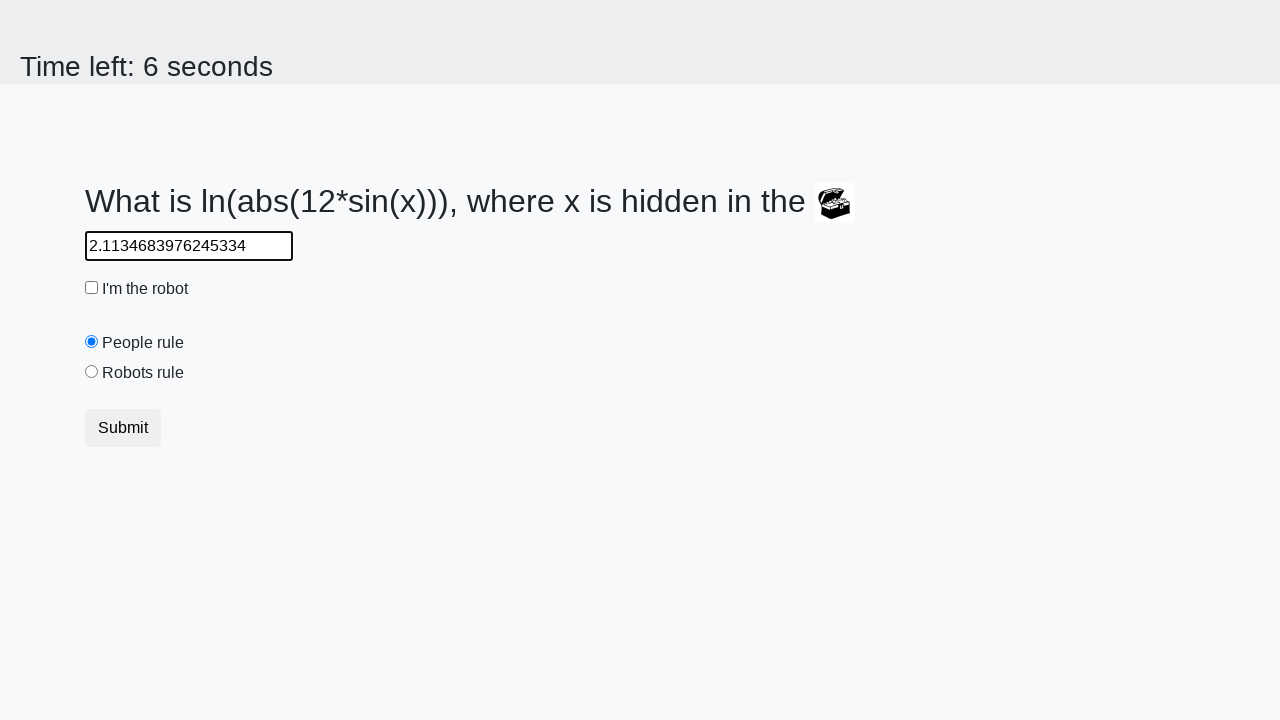

Checked the robot checkbox at (92, 288) on #robotCheckbox
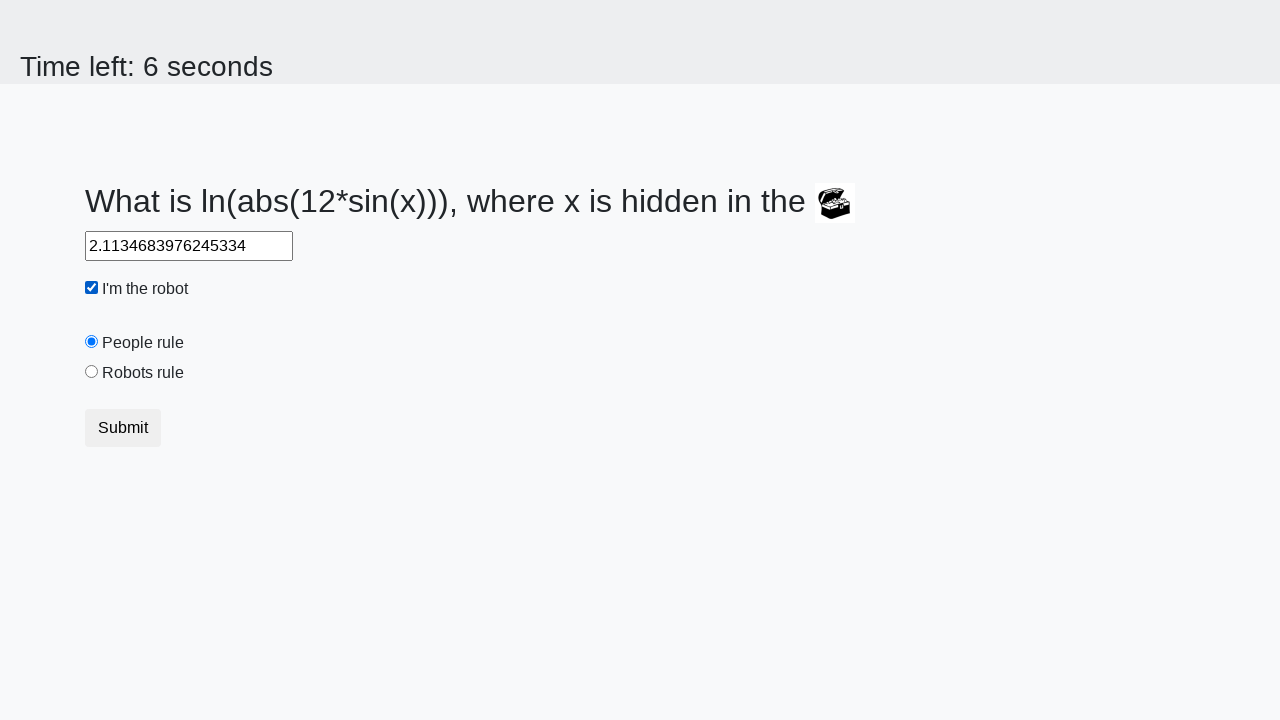

Checked the robots rule checkbox at (92, 372) on #robotsRule
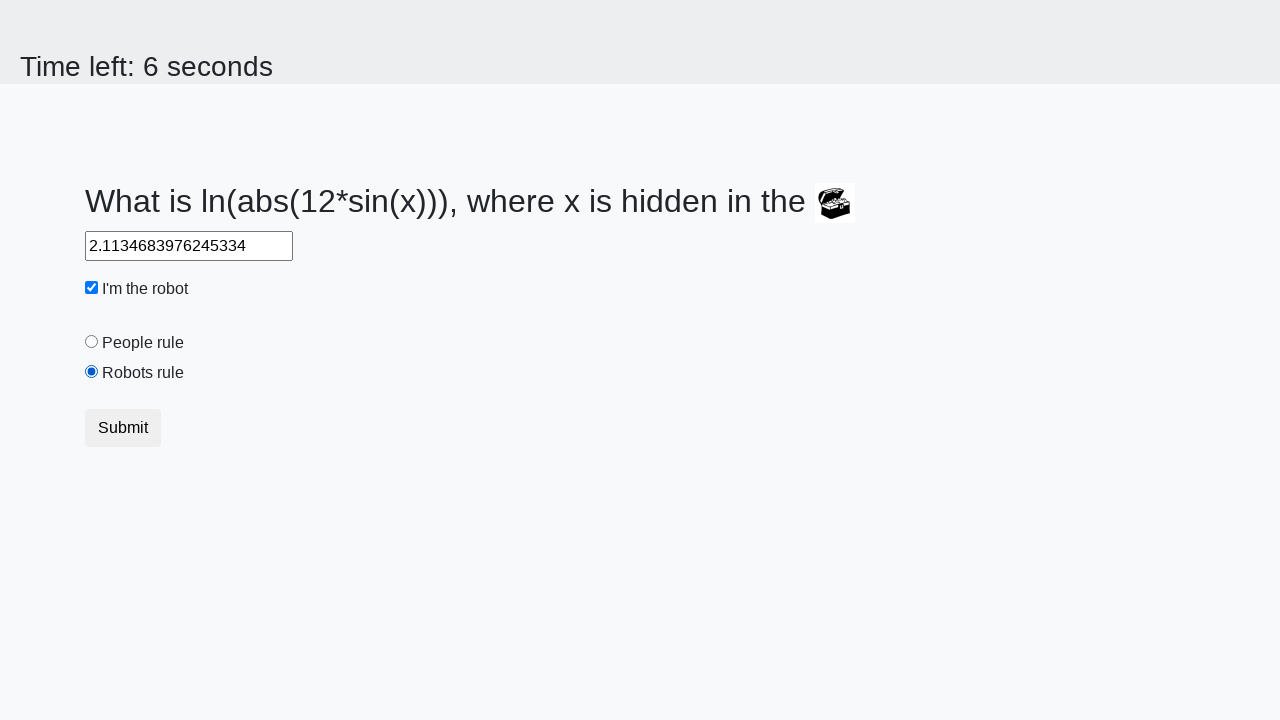

Clicked submit button to submit form at (123, 428) on button.btn
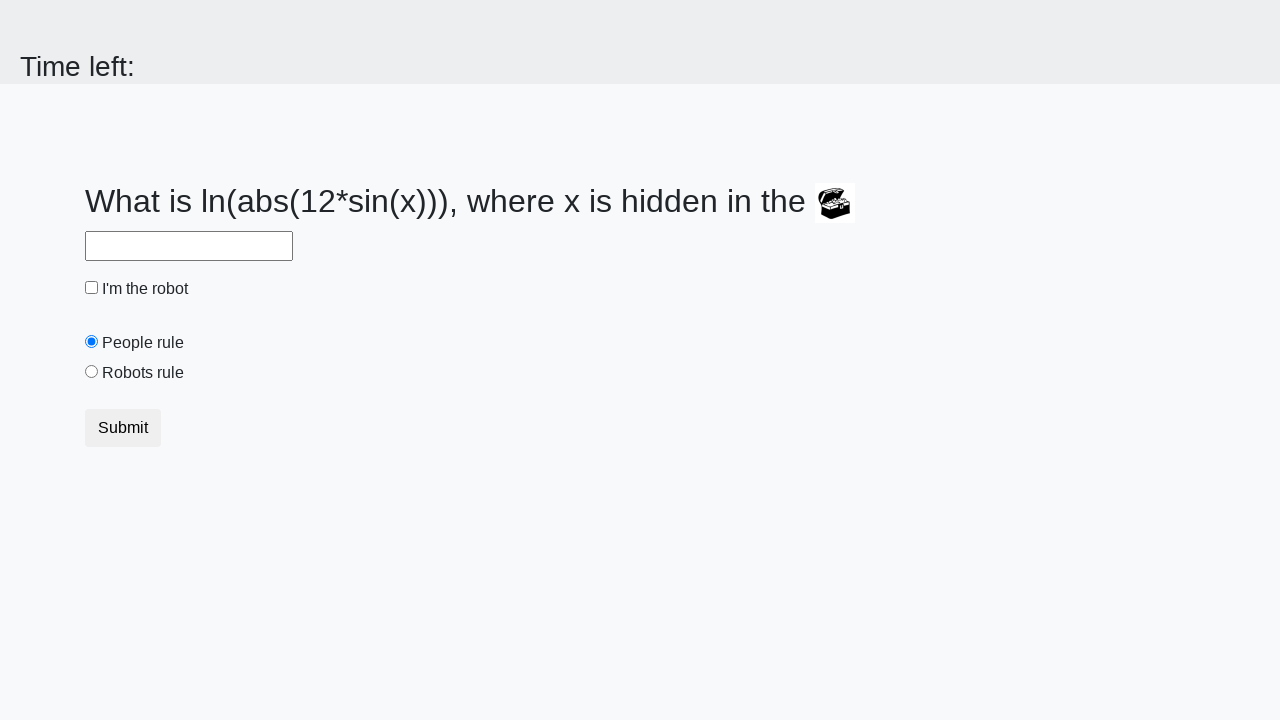

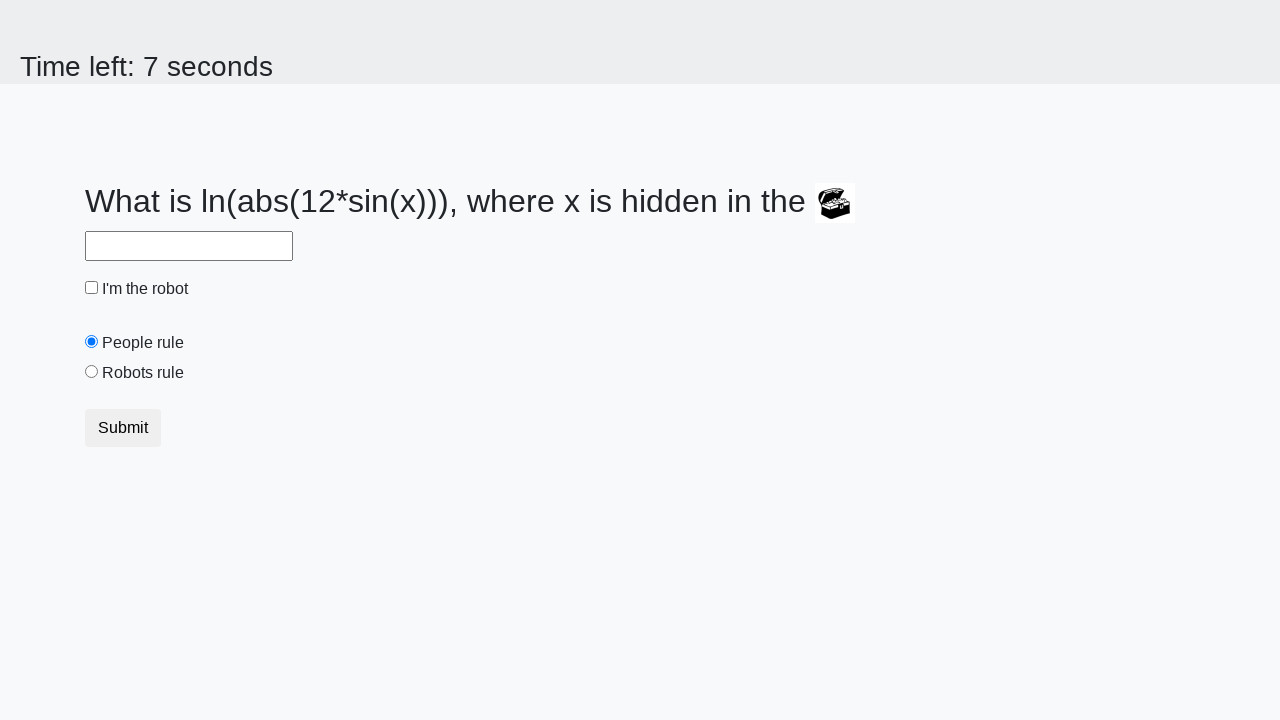